Tests multiple window handling by clicking to open a new window, switching between windows, and verifying content in both parent and child windows

Starting URL: https://the-internet.herokuapp.com/

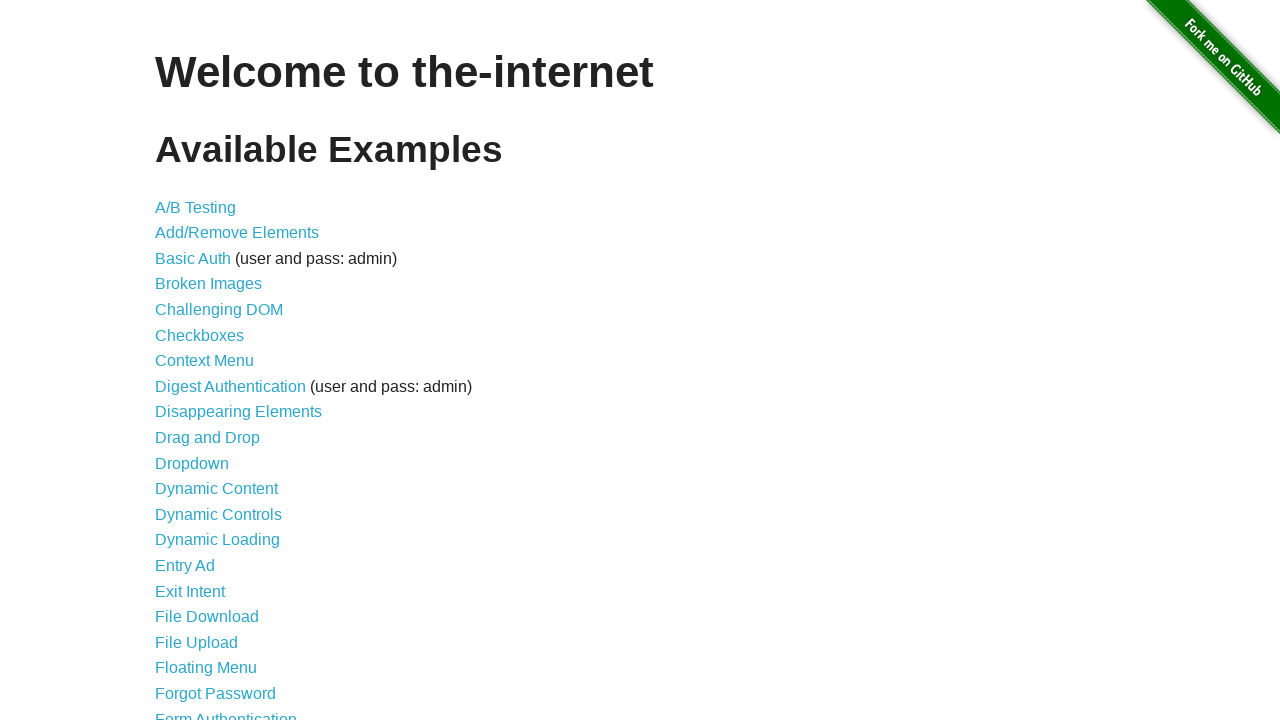

Clicked on 'Multiple Windows' link to navigate to multiple window handling page at (218, 369) on text=Multiple Windows
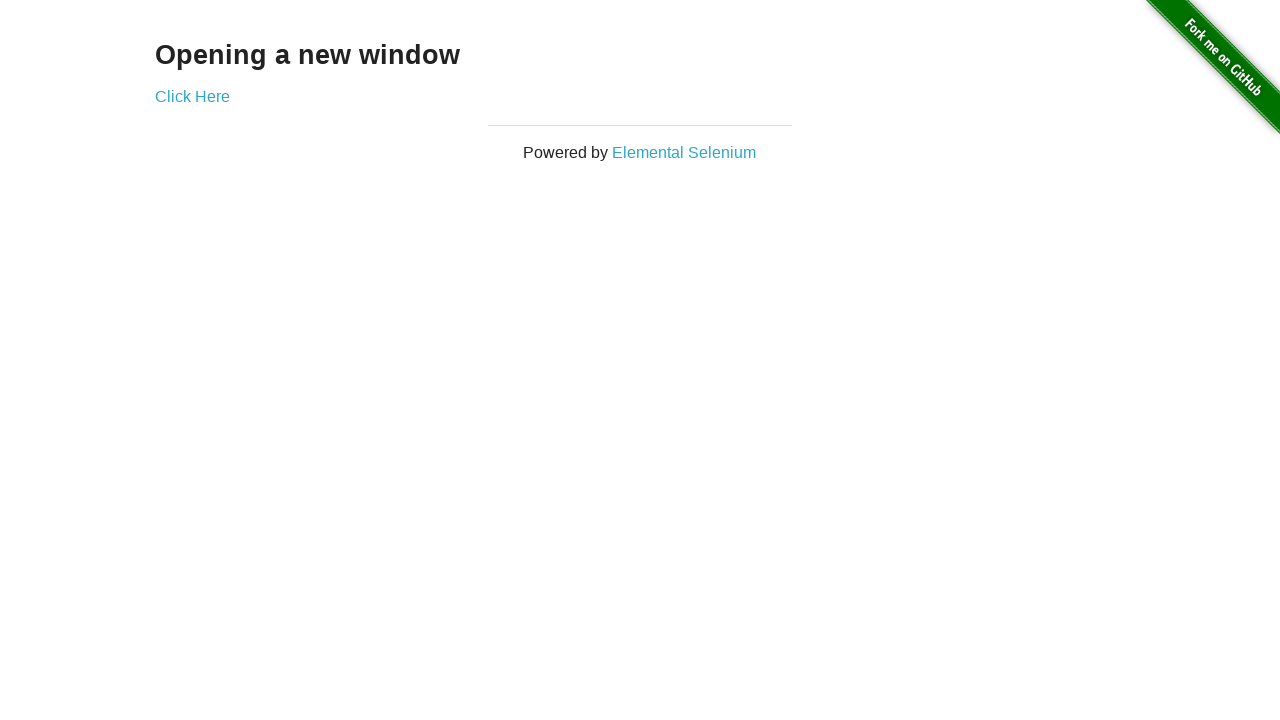

Clicked 'Click Here' link to open a new child window at (192, 96) on text=Click Here
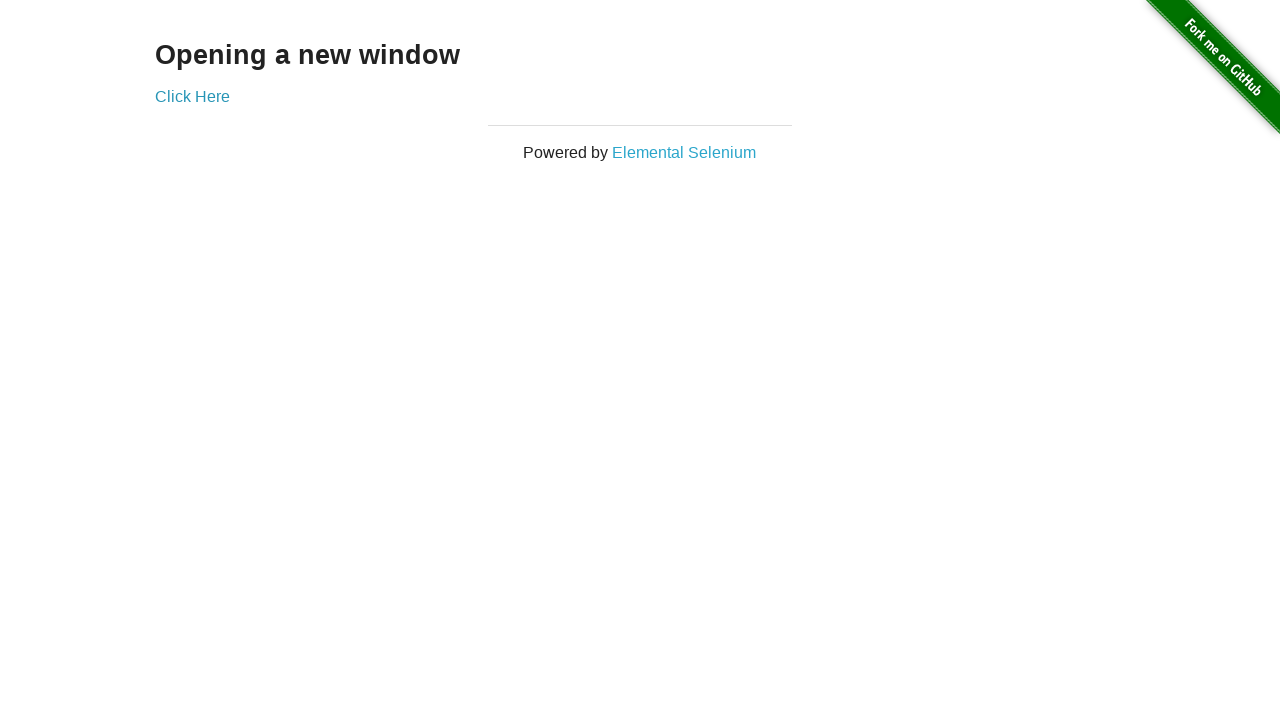

Retrieved the new child window page object
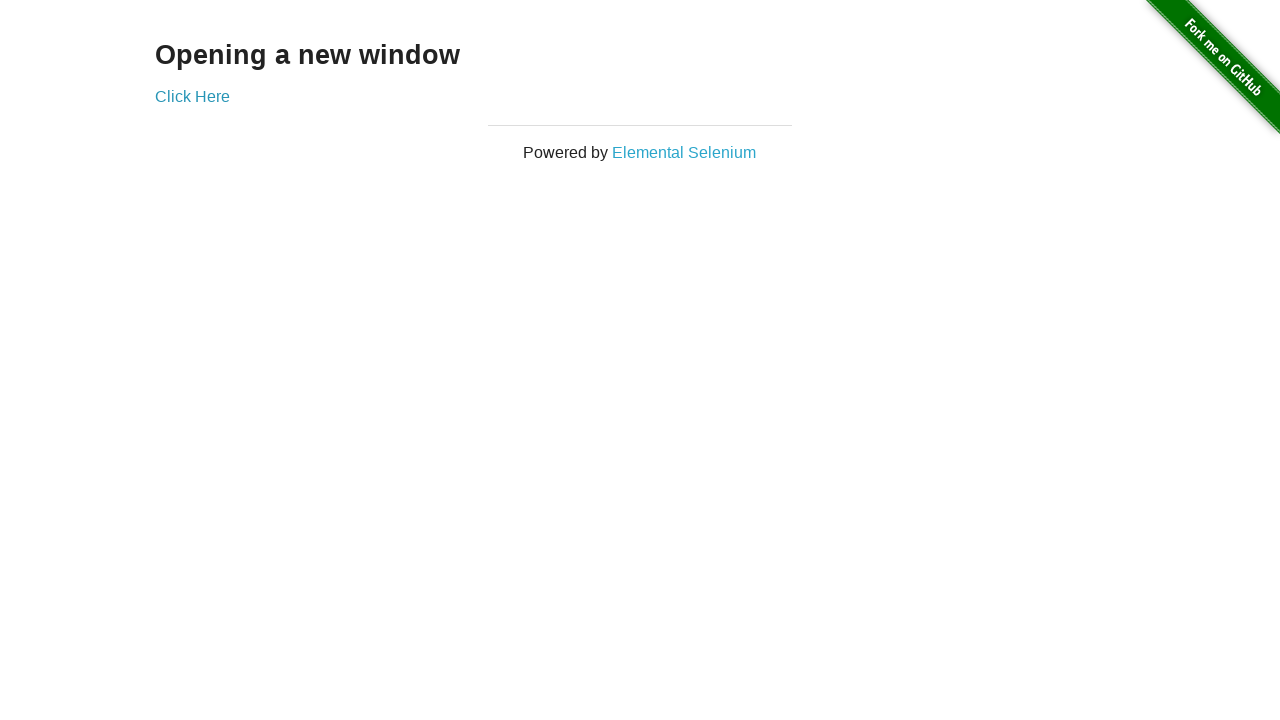

Child window loaded and h3 selector became available
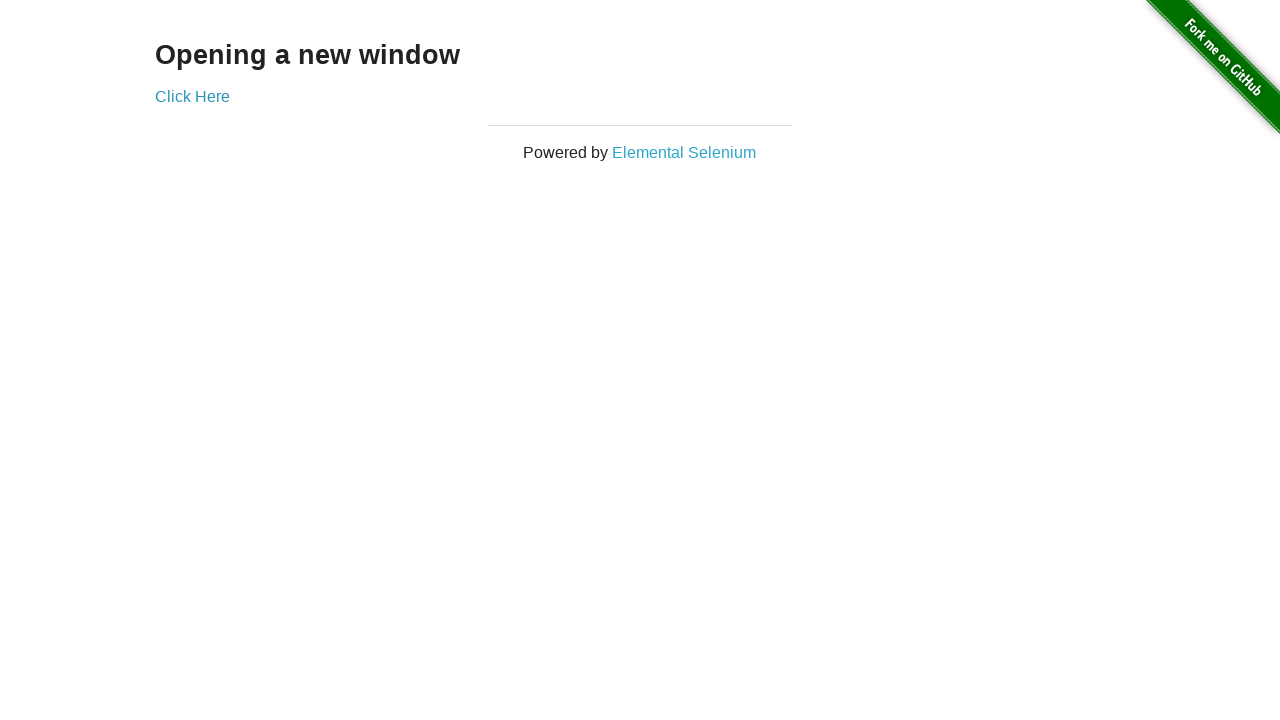

Extracted text content from h3 element in child window
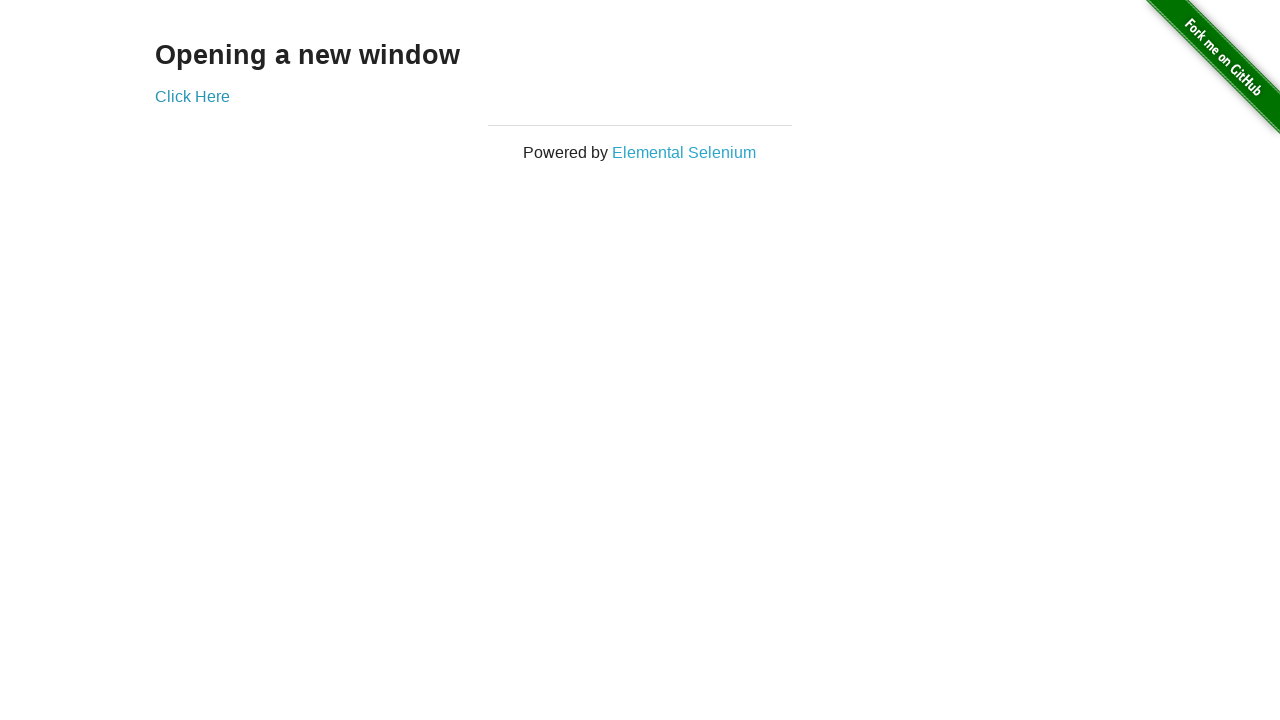

Switched focus back to parent window
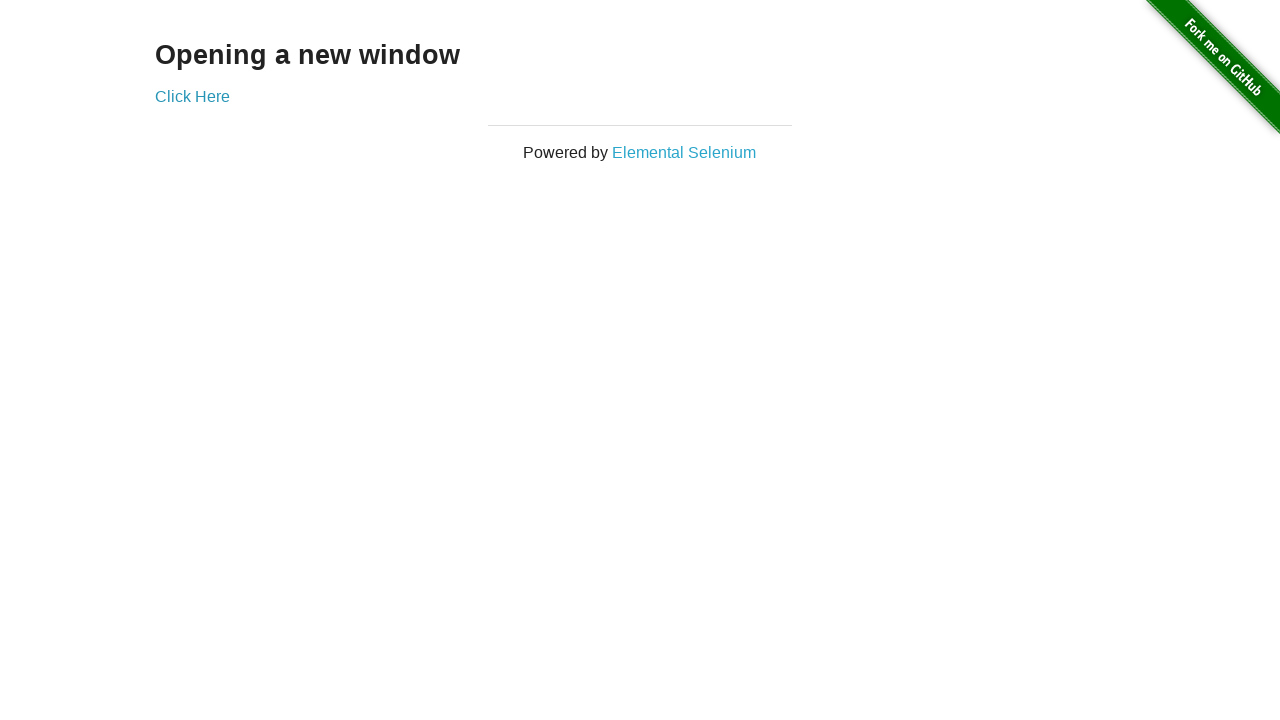

Extracted text content from h3 element in parent window to verify content
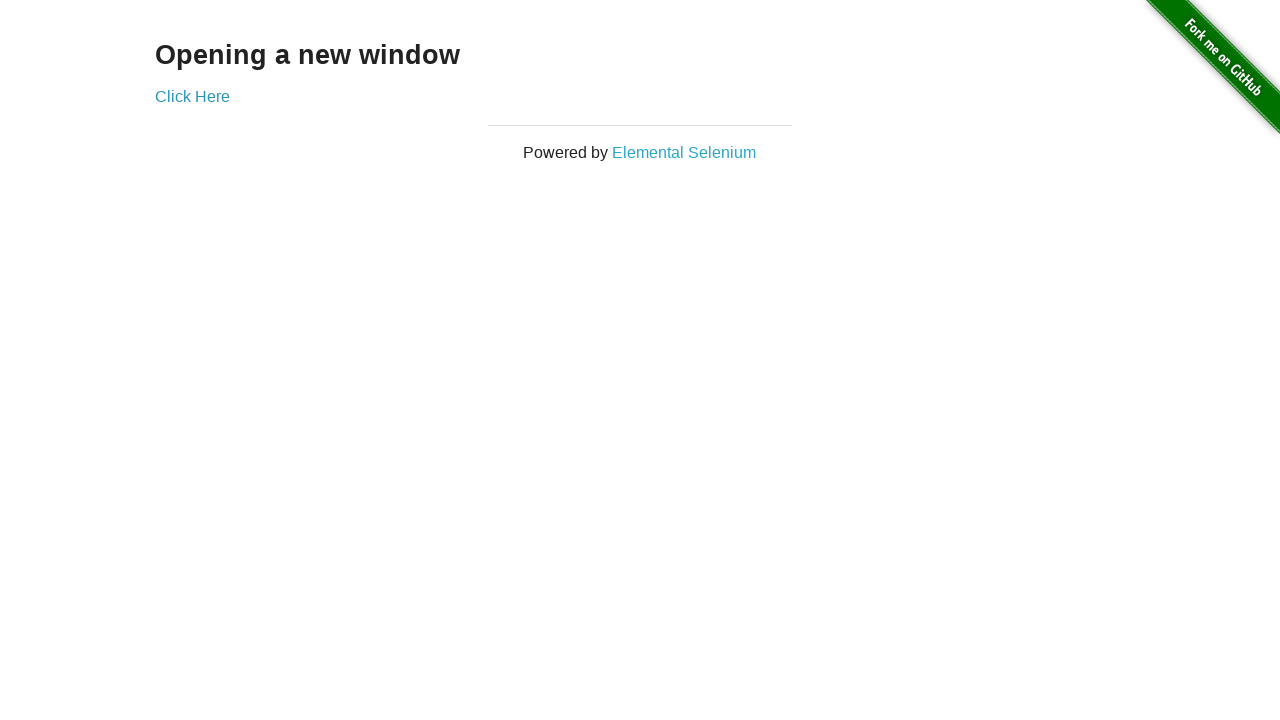

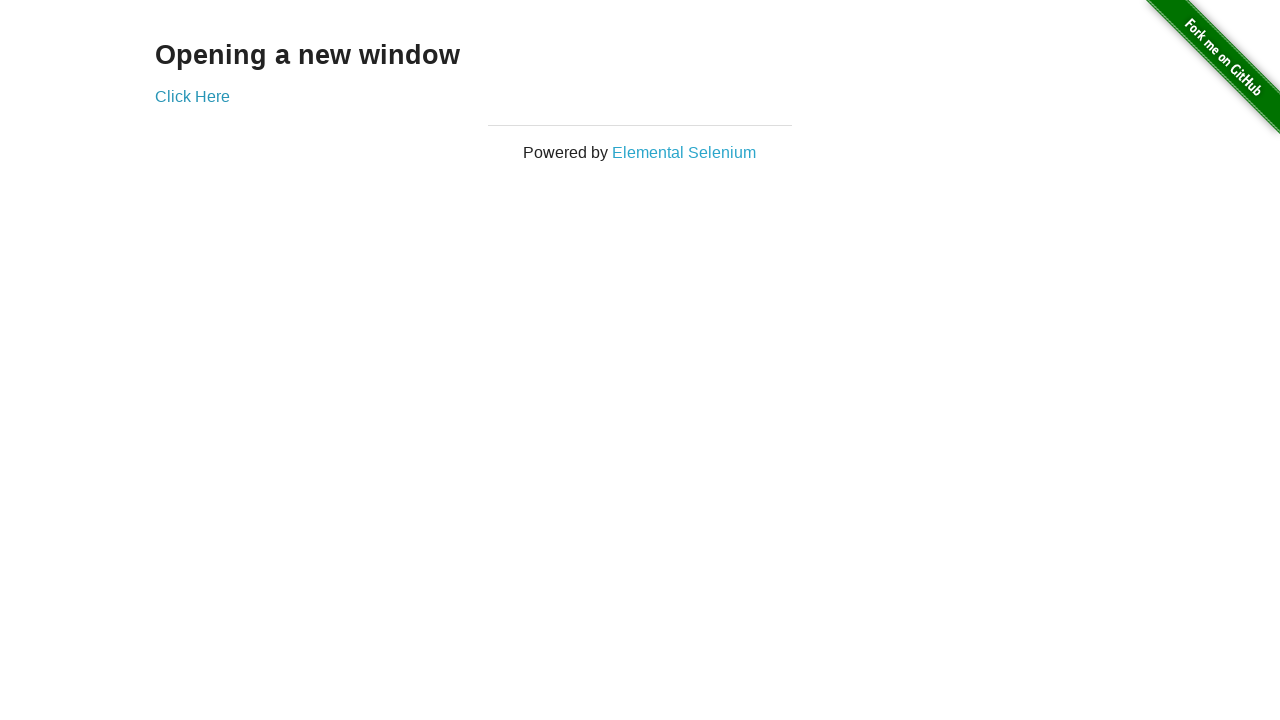